Tests horizontal slider functionality by pressing the right arrow key repeatedly until the slider value reaches 4.5

Starting URL: https://the-internet.herokuapp.com/horizontal_slider

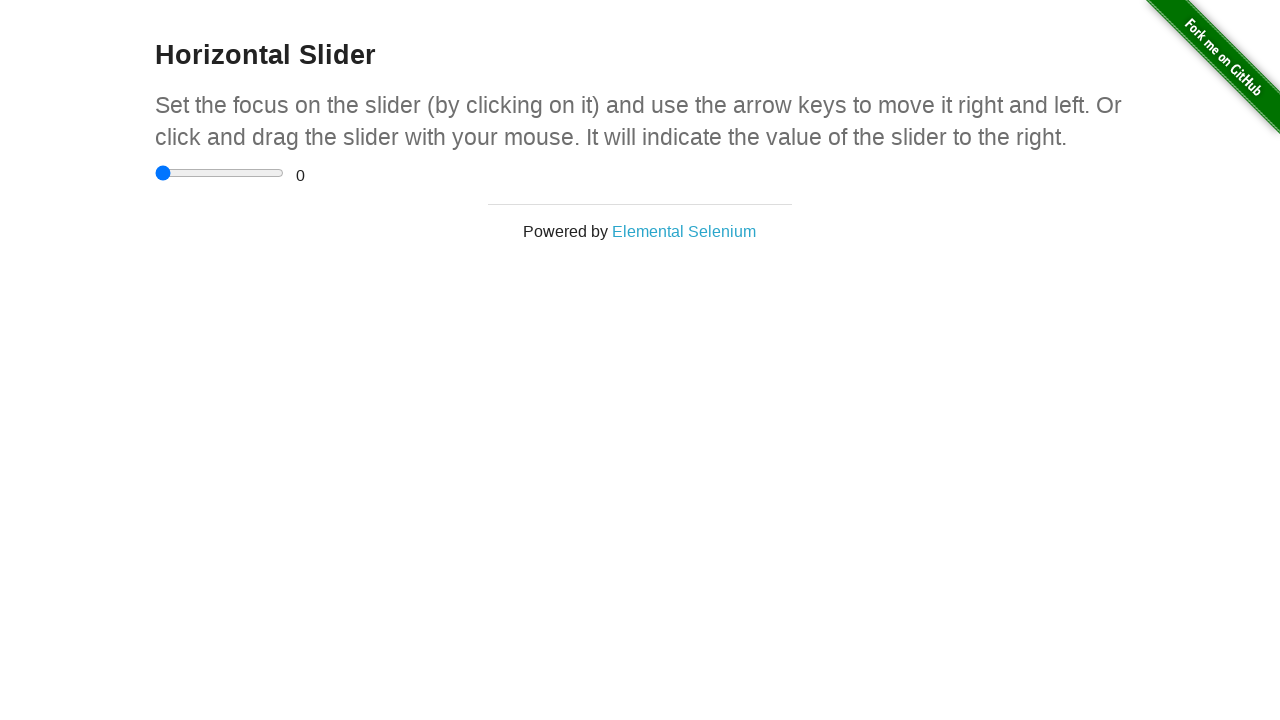

Located the horizontal slider input element
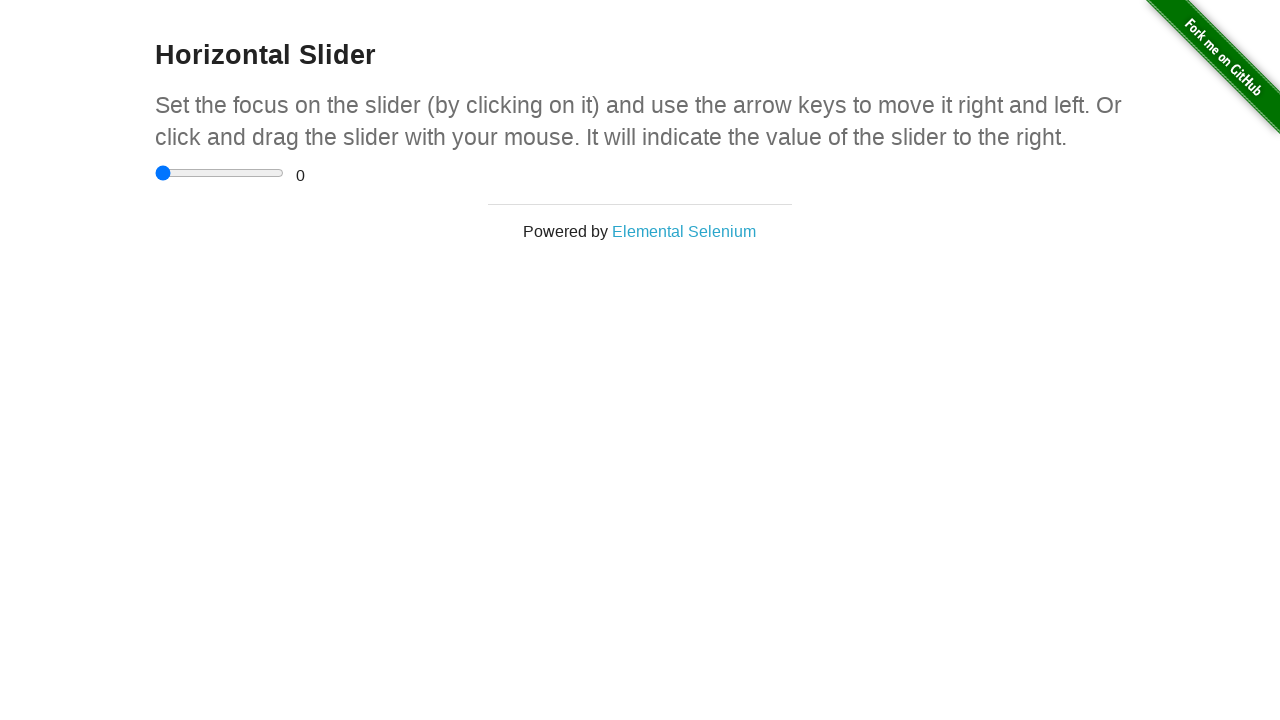

Located the range display element
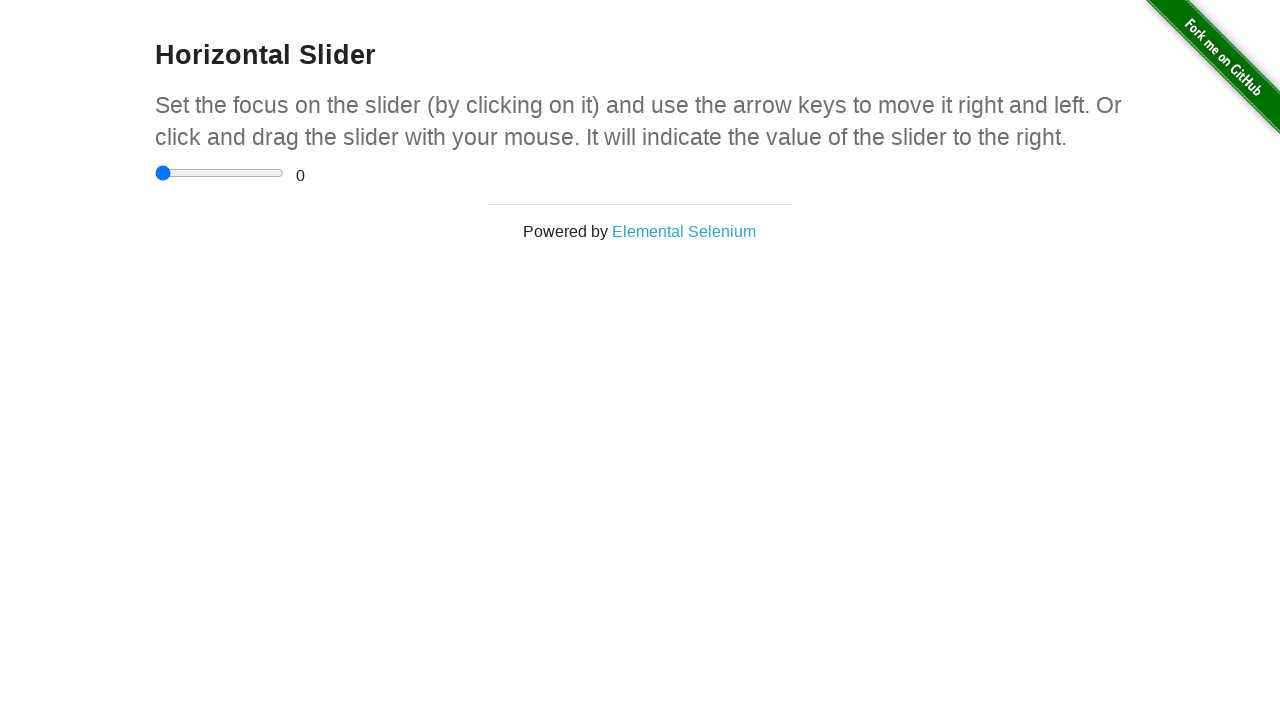

Set expected range value to 4.5
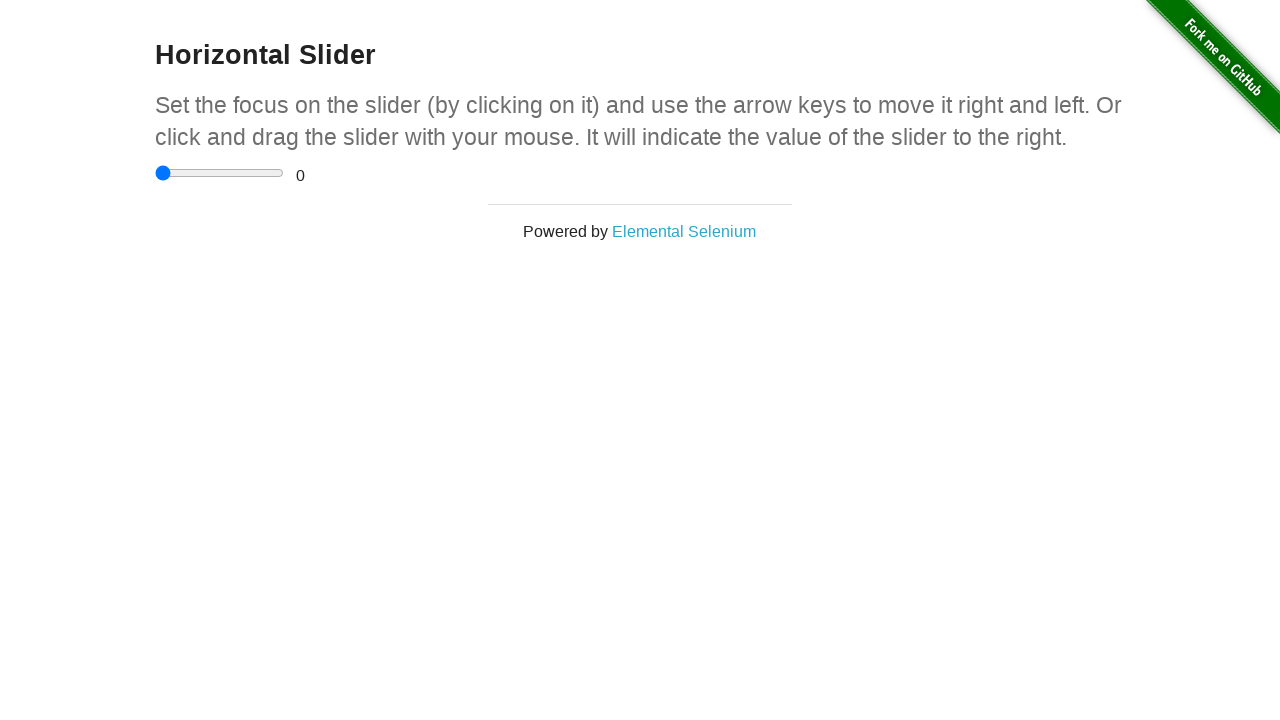

Clicked slider to focus it at (220, 173) on input[type='range']
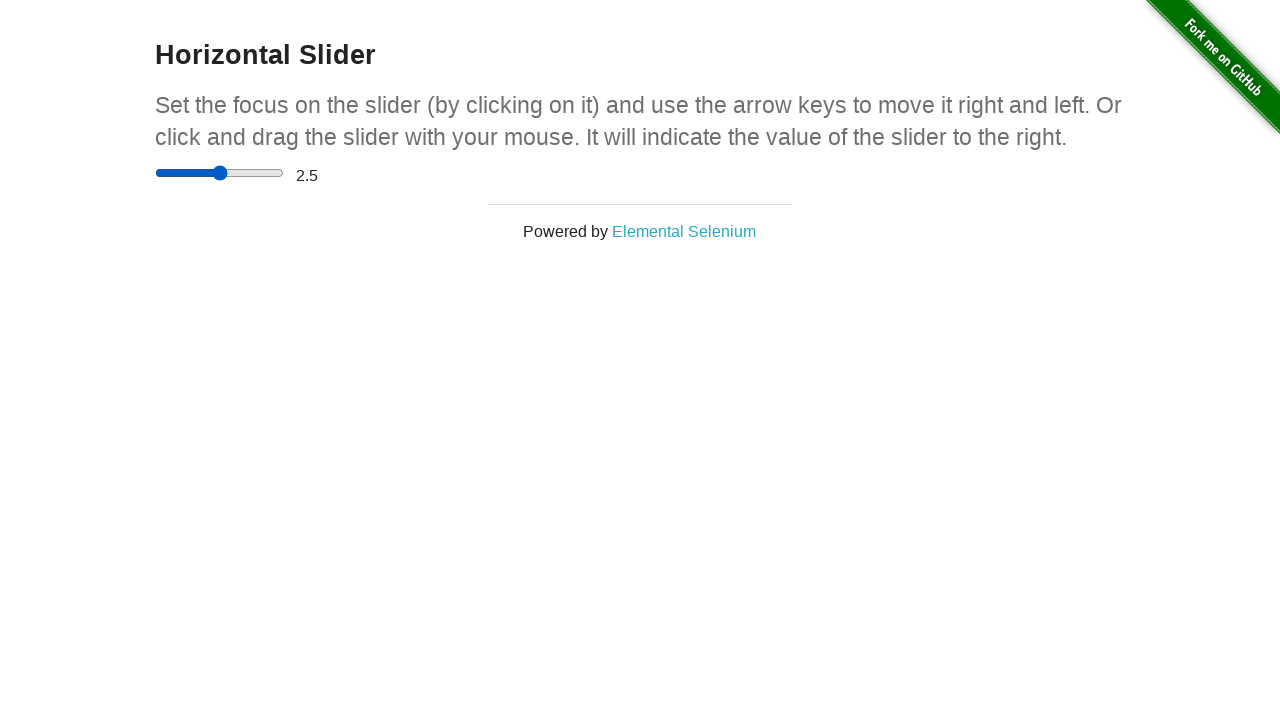

Pressed ArrowRight key, current value: 3 on input[type='range']
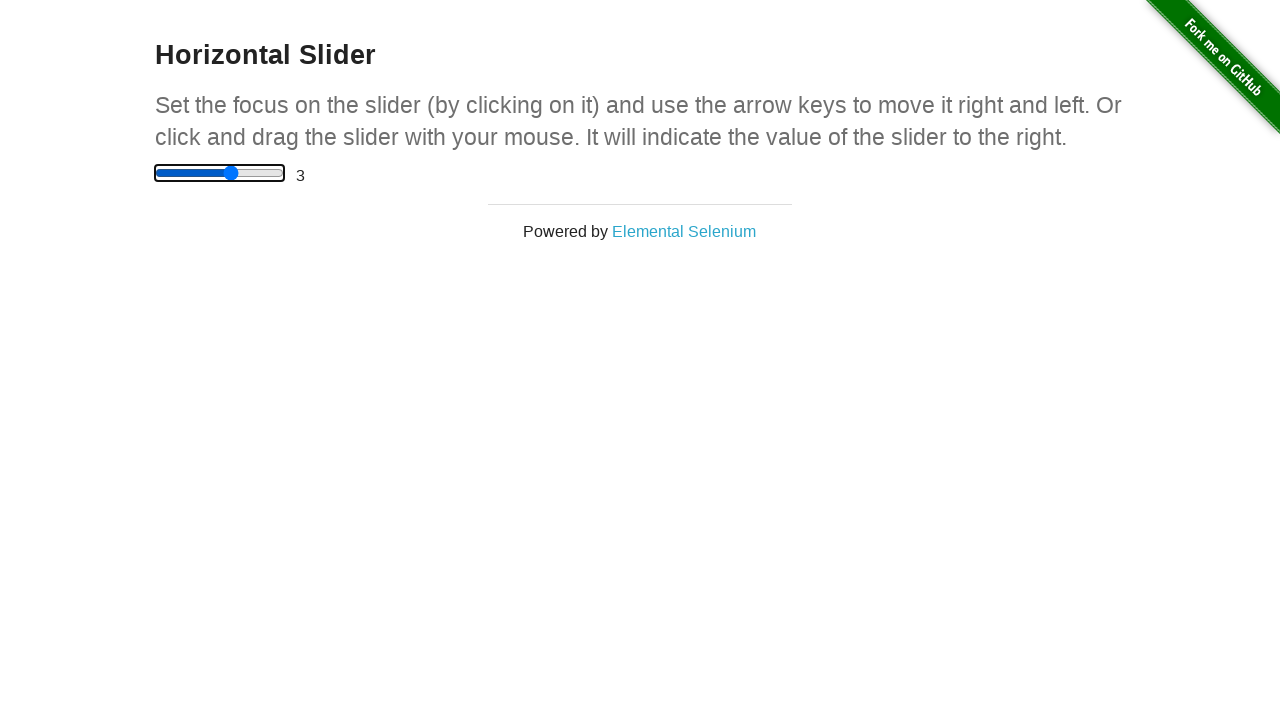

Waited 100ms before next arrow key press
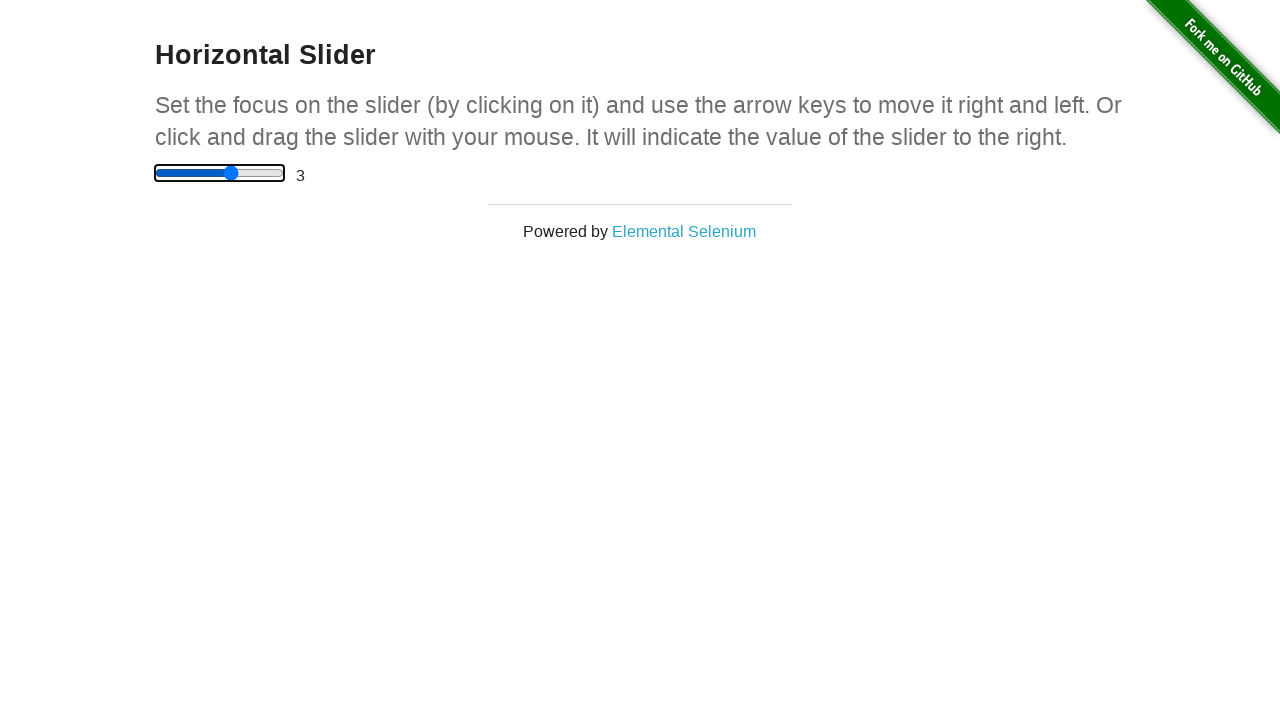

Pressed ArrowRight key, current value: 3.5 on input[type='range']
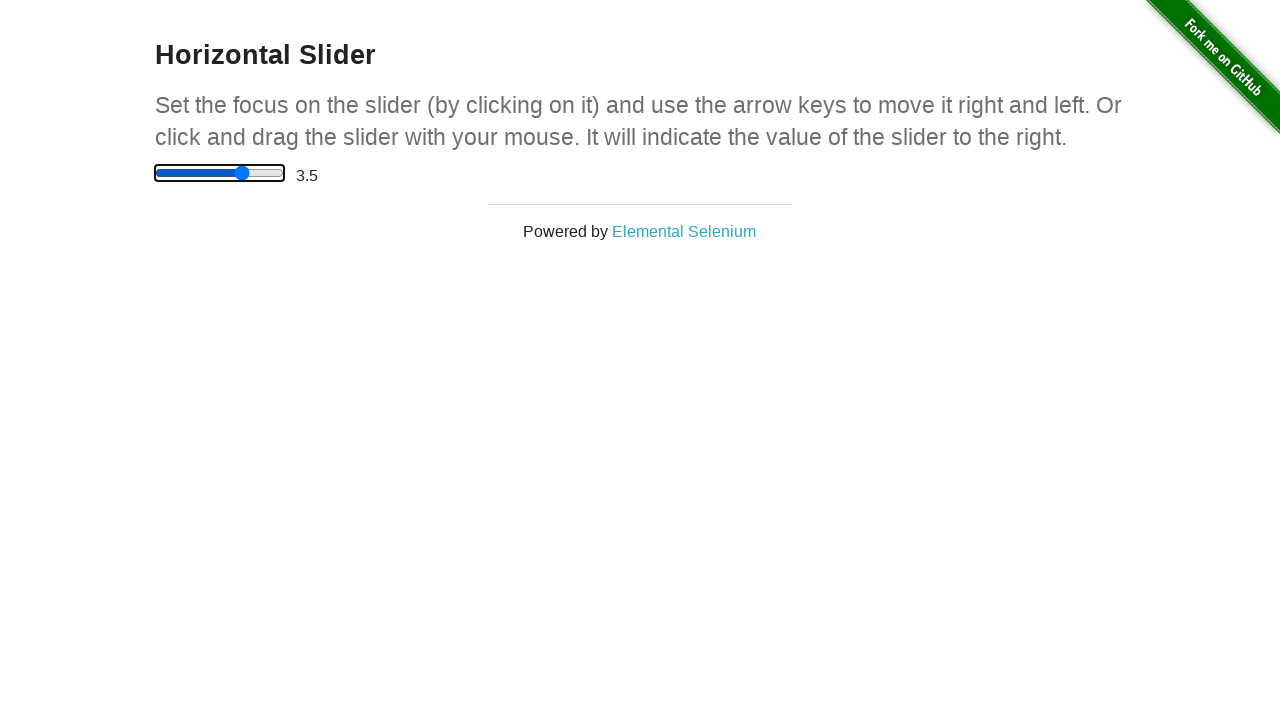

Waited 100ms before next arrow key press
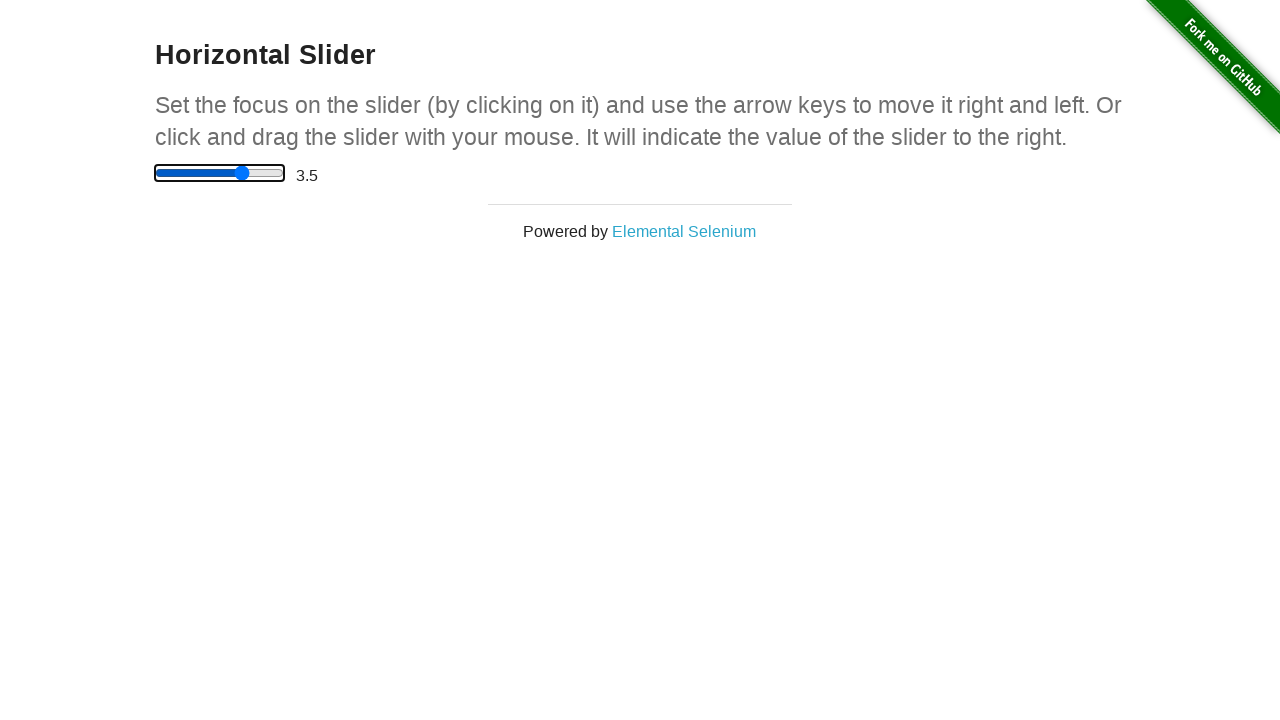

Pressed ArrowRight key, current value: 4 on input[type='range']
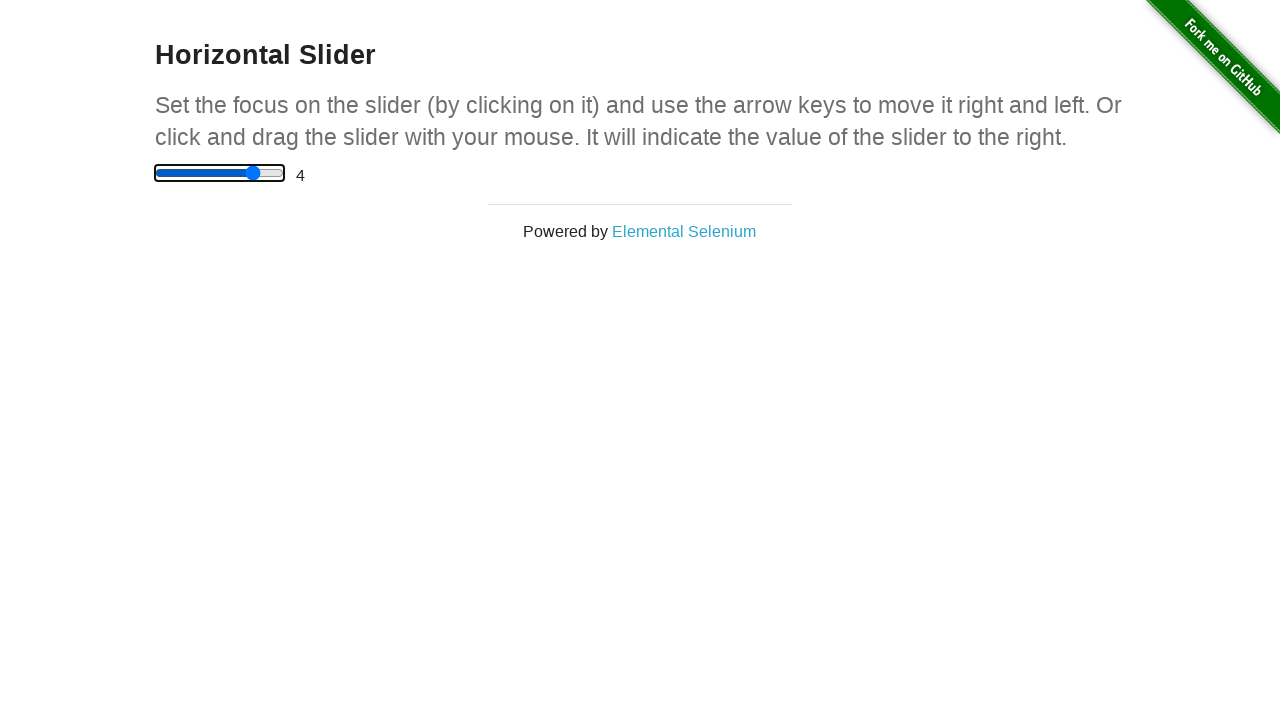

Waited 100ms before next arrow key press
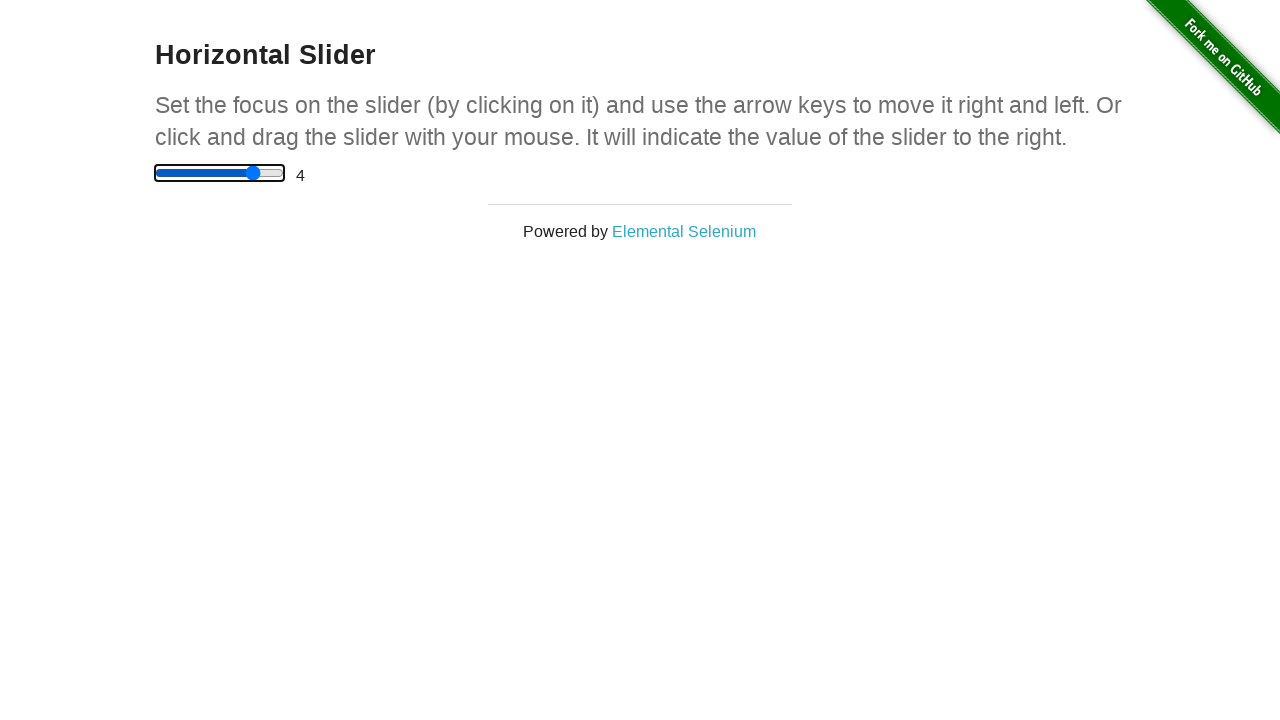

Pressed ArrowRight key, current value: 4.5 on input[type='range']
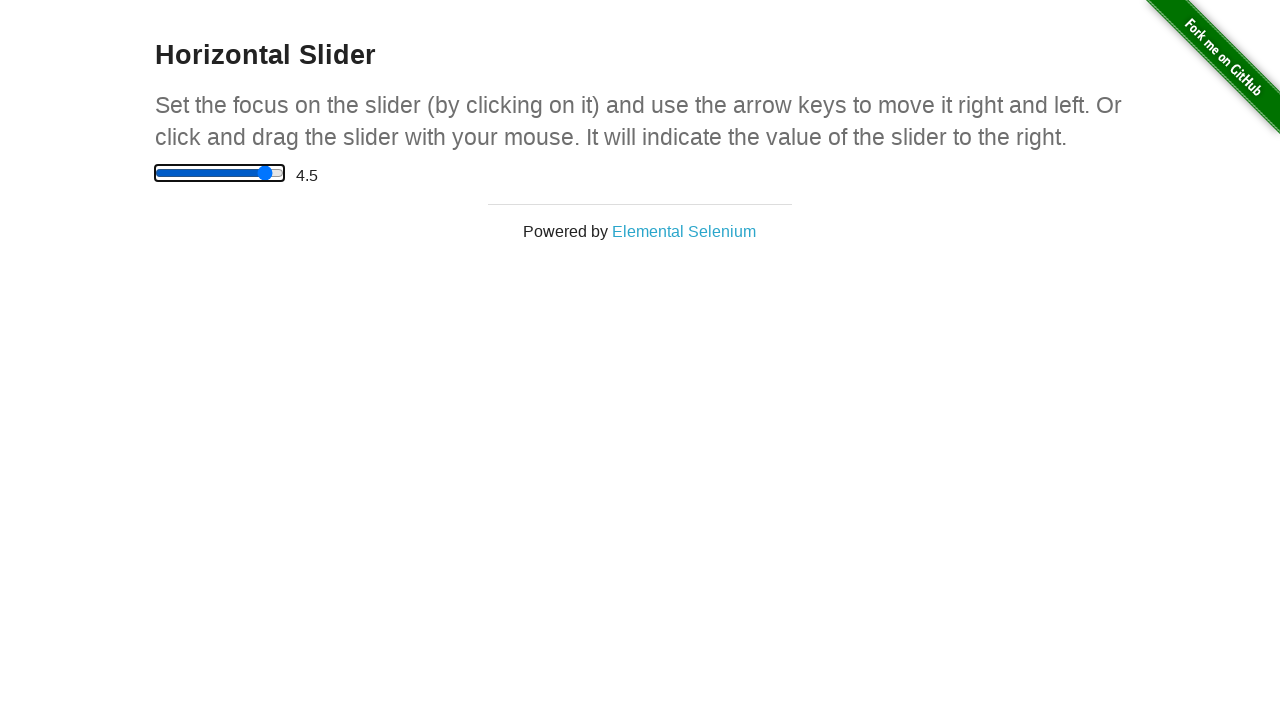

Waited 100ms before next arrow key press
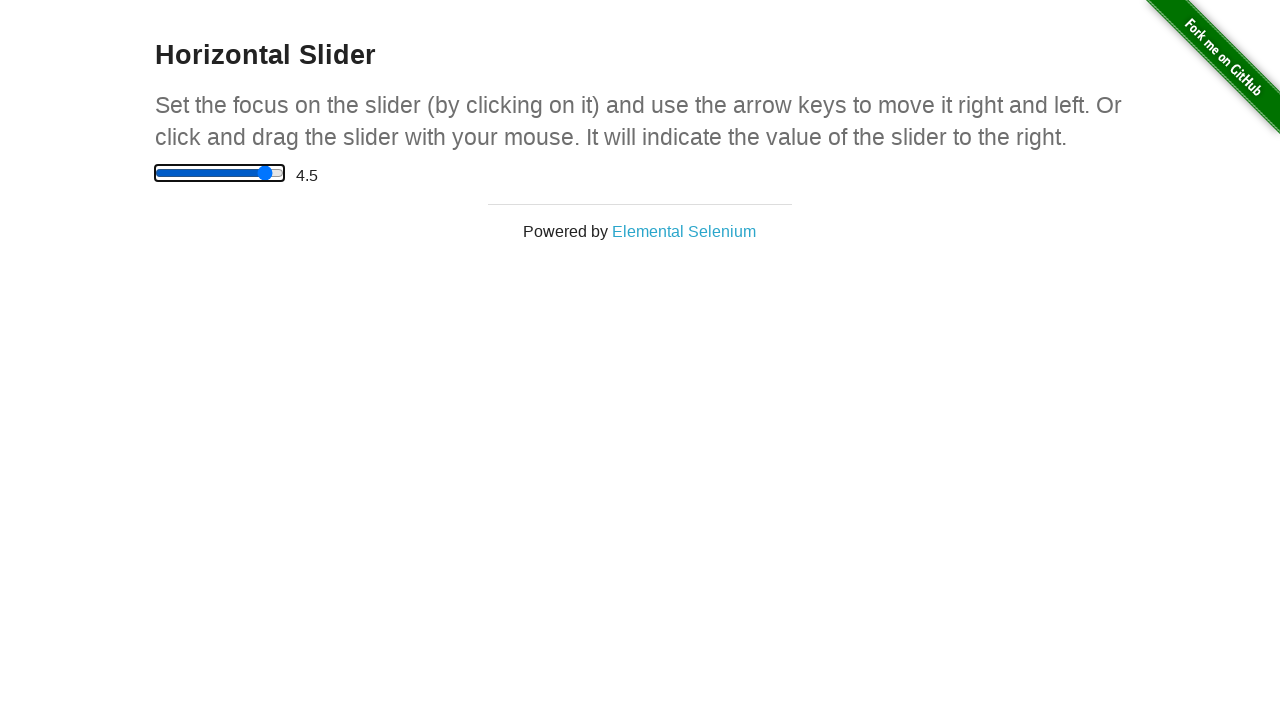

Verified slider reached target value of 4.5
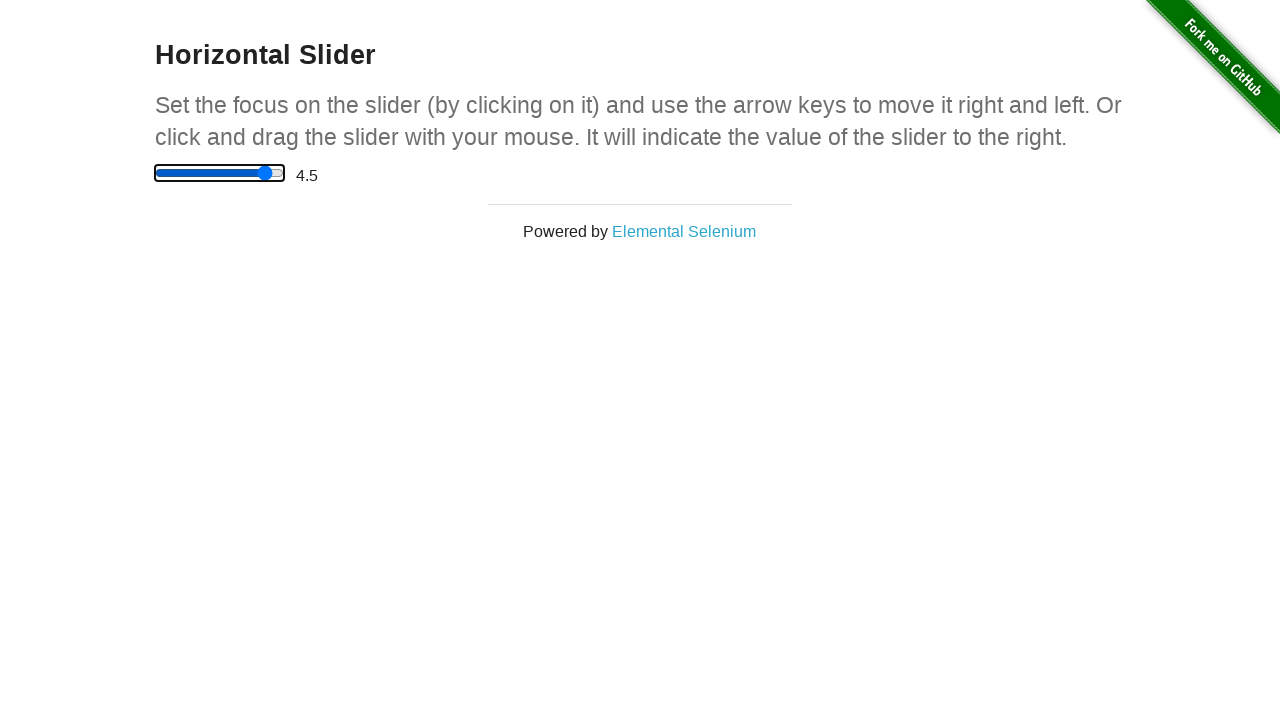

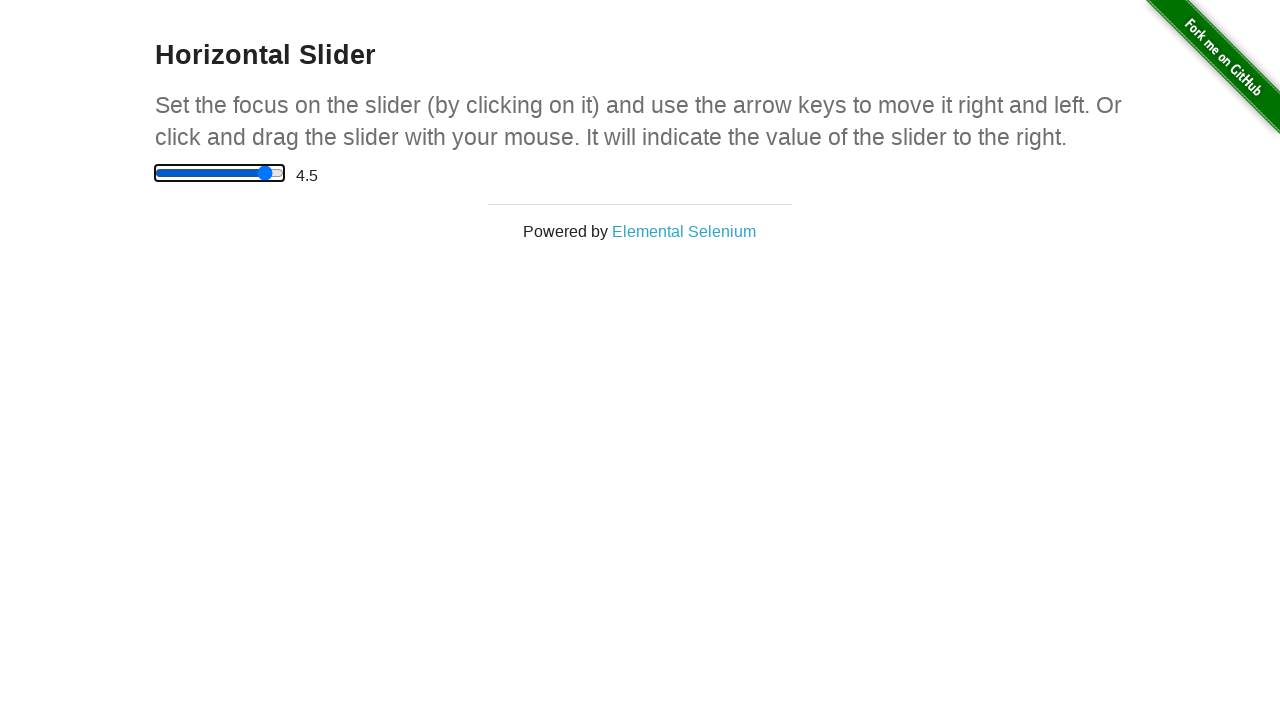